Simple test that navigates to the Federal University of Rio de Janeiro (UFRJ) homepage and verifies the page loads successfully.

Starting URL: http://www.ufrj.br

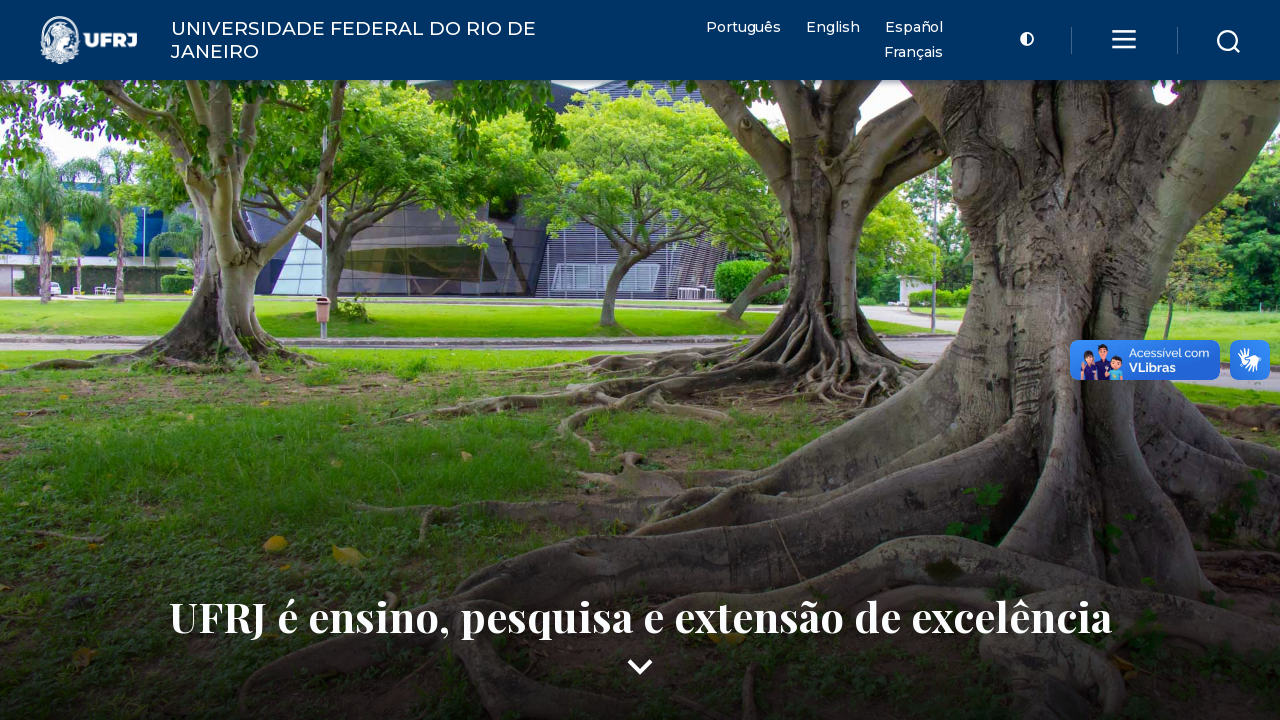

Waited for page DOM to load
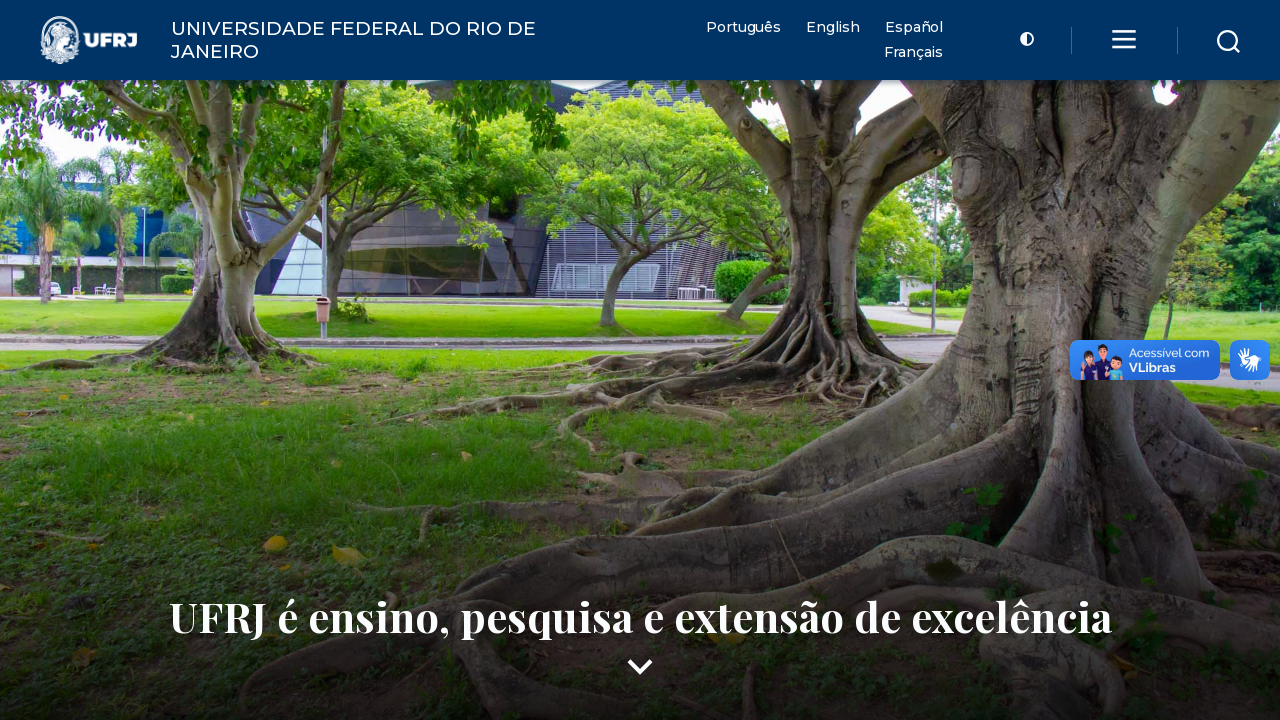

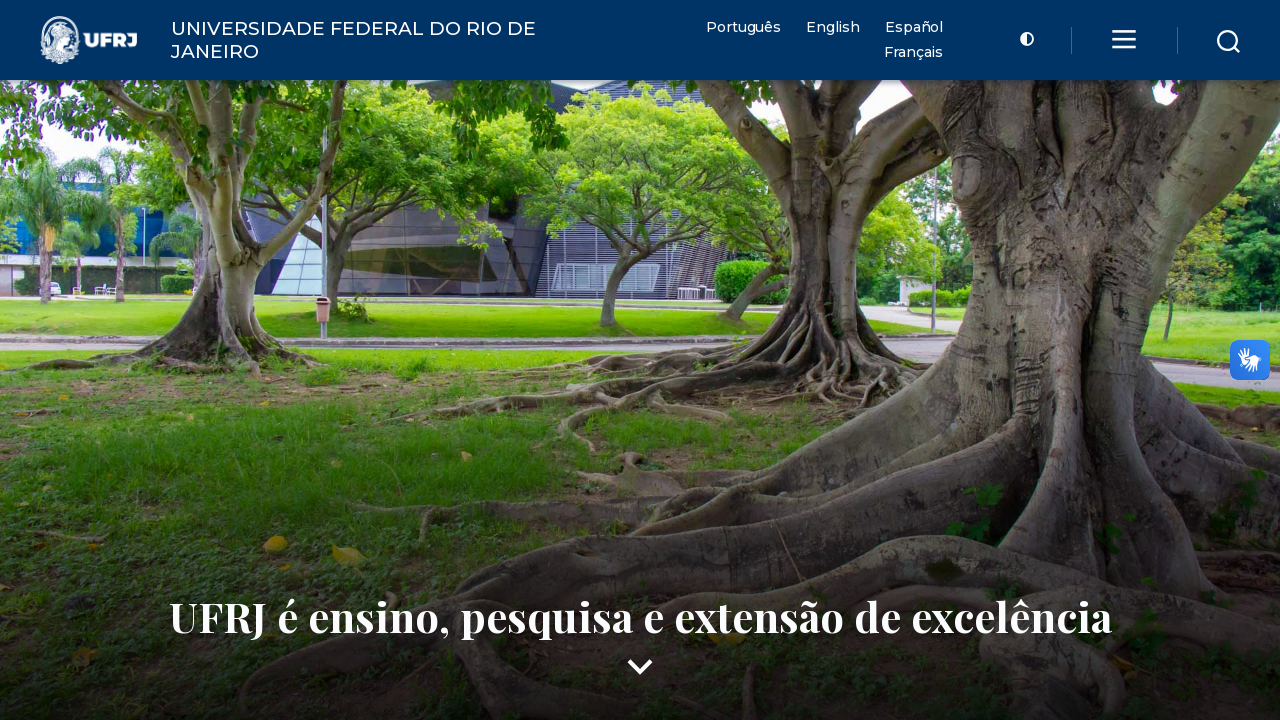